Tests sendKeys action by typing 'abc' into a text input field

Starting URL: https://www.selenium.dev/selenium/web/single_text_input.html

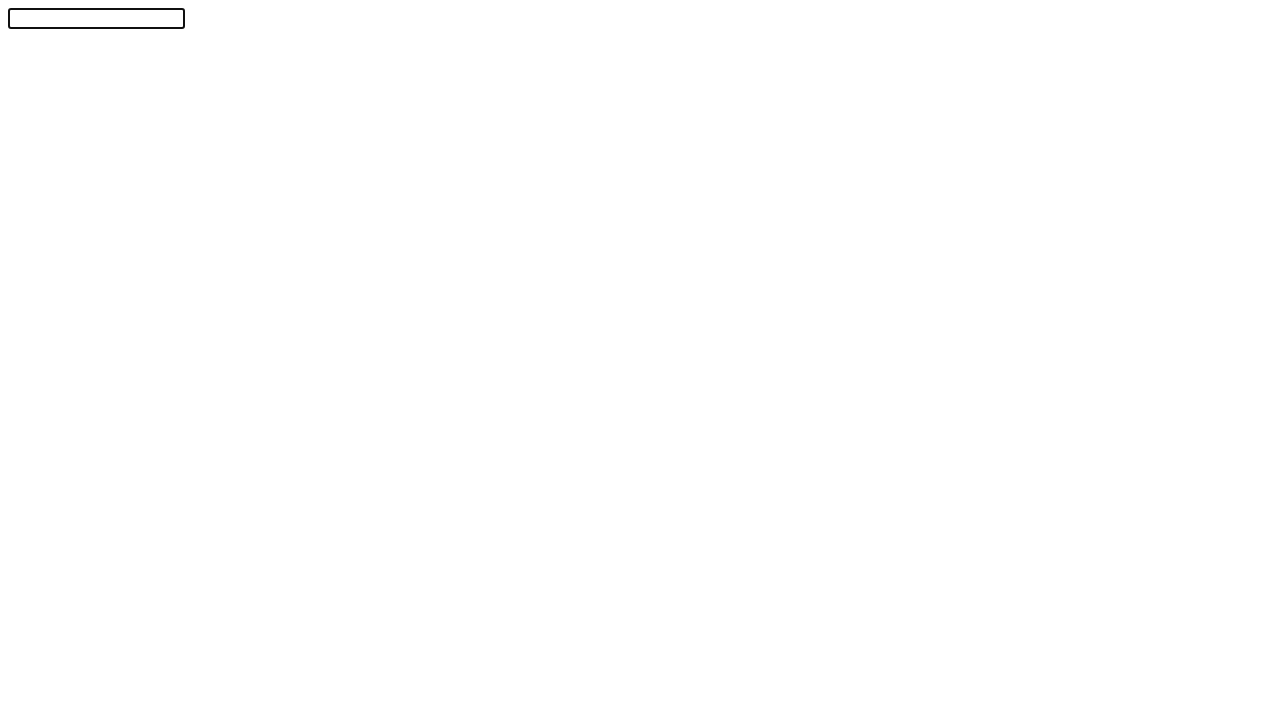

Clicked on the text input field at (96, 18) on #textInput
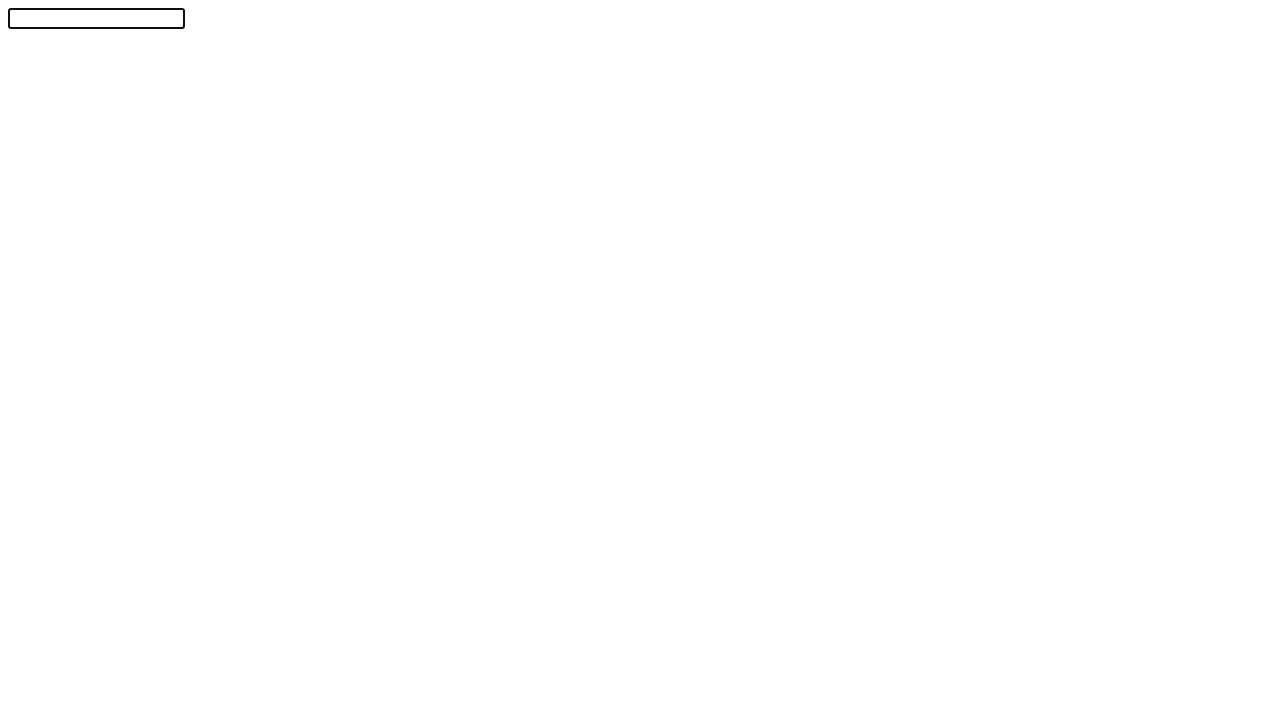

Typed 'abc' into the text input field using keyboard
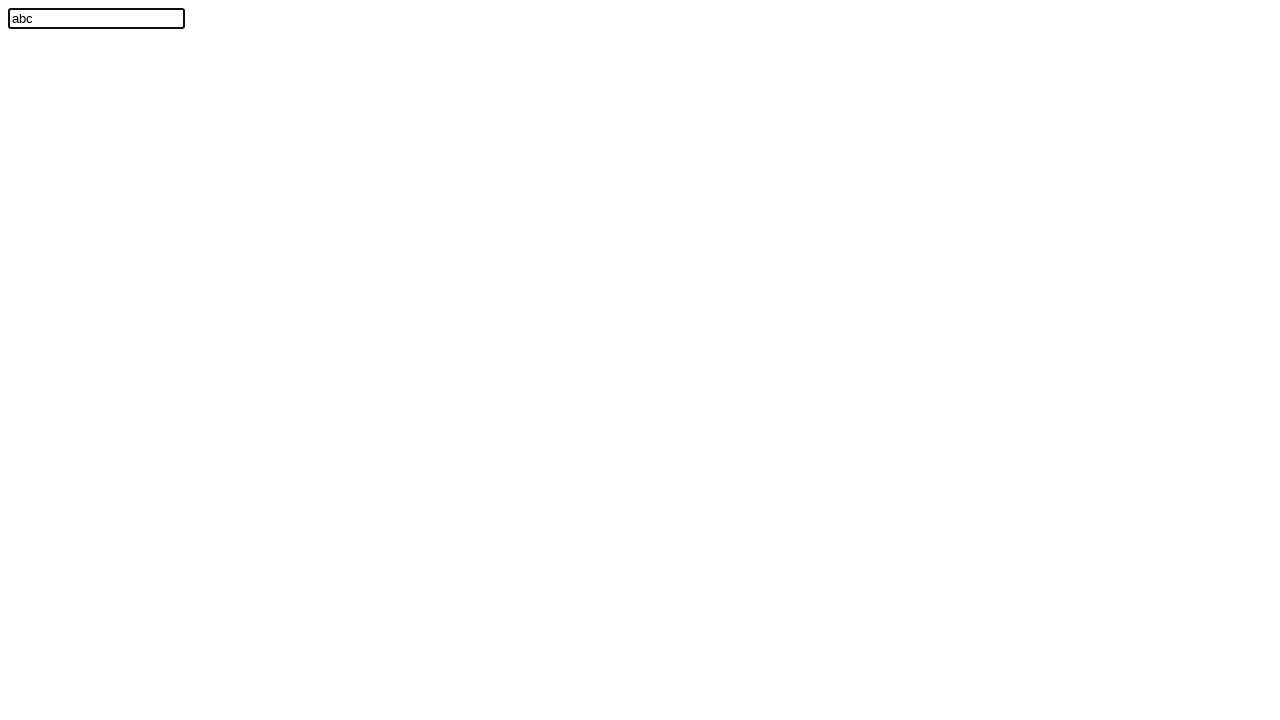

Verified that text input field contains 'abc'
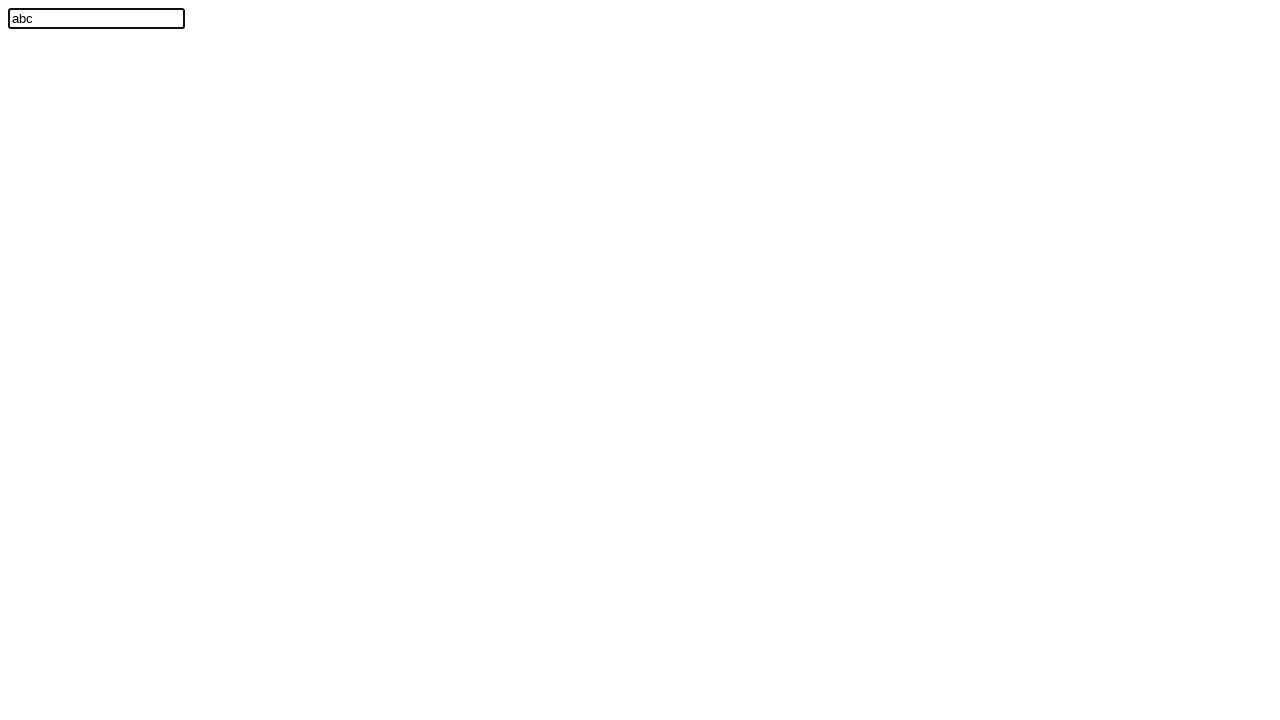

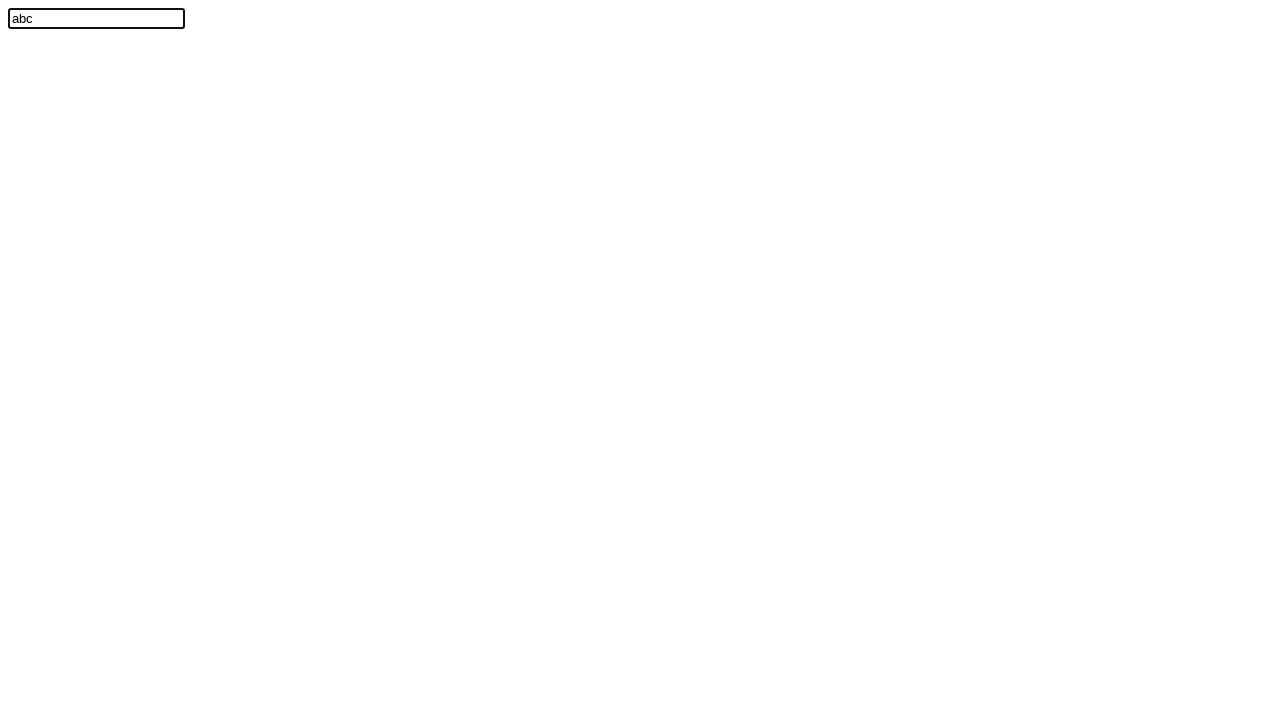